Tests alert functionality by entering a name in a text field, triggering an alert, and verifying the alert contains the entered name

Starting URL: https://rahulshettyacademy.com/AutomationPractice/

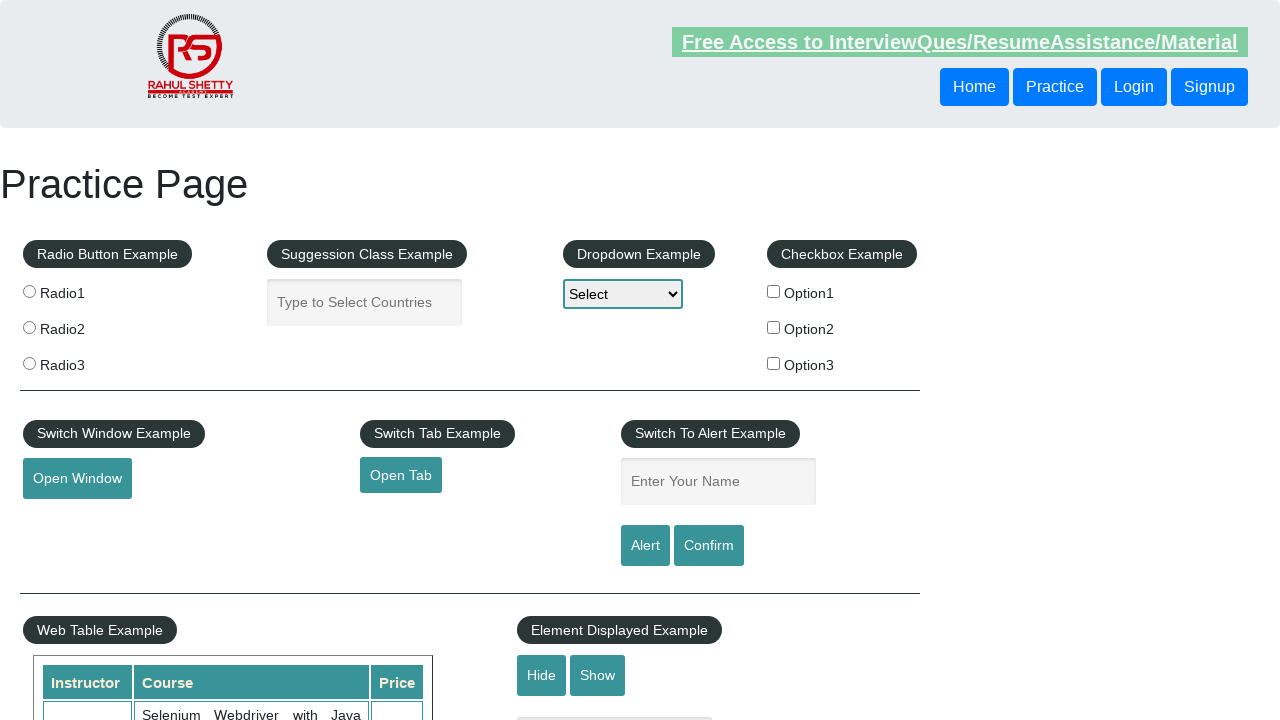

Entered 'aruna' in the name text field on #name
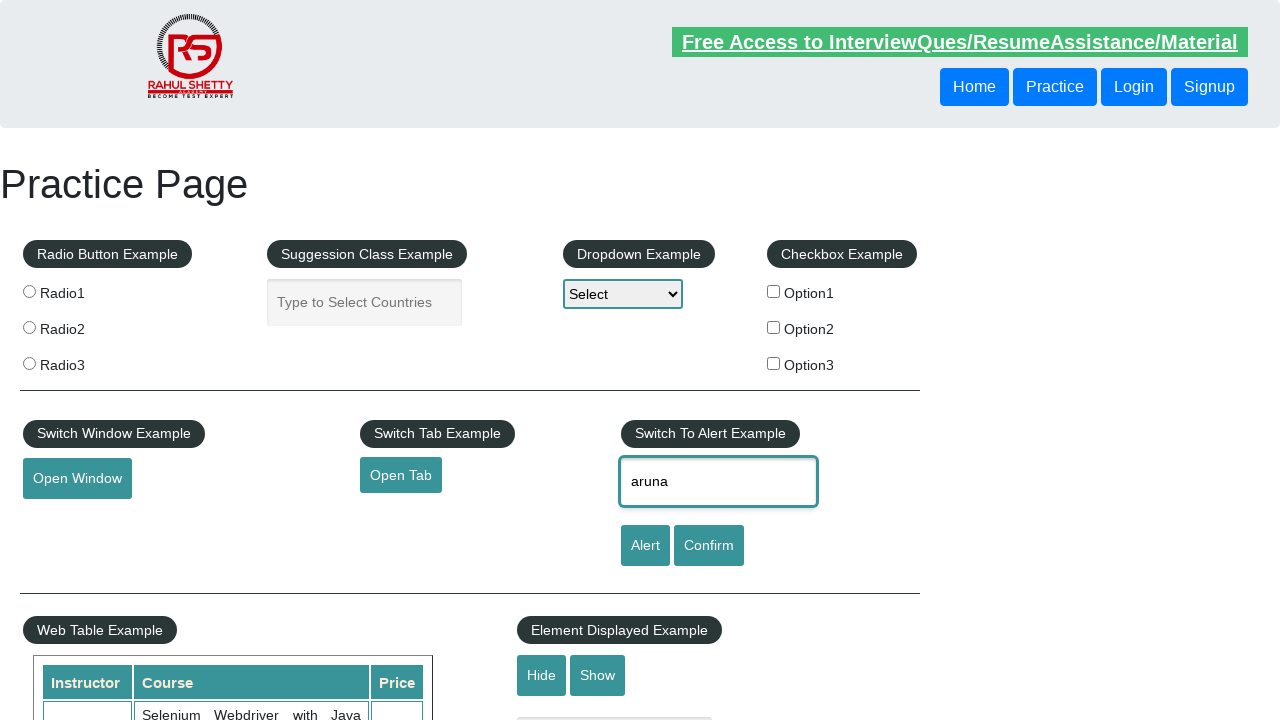

Clicked the alert button to trigger the alert dialog at (645, 546) on #alertbtn
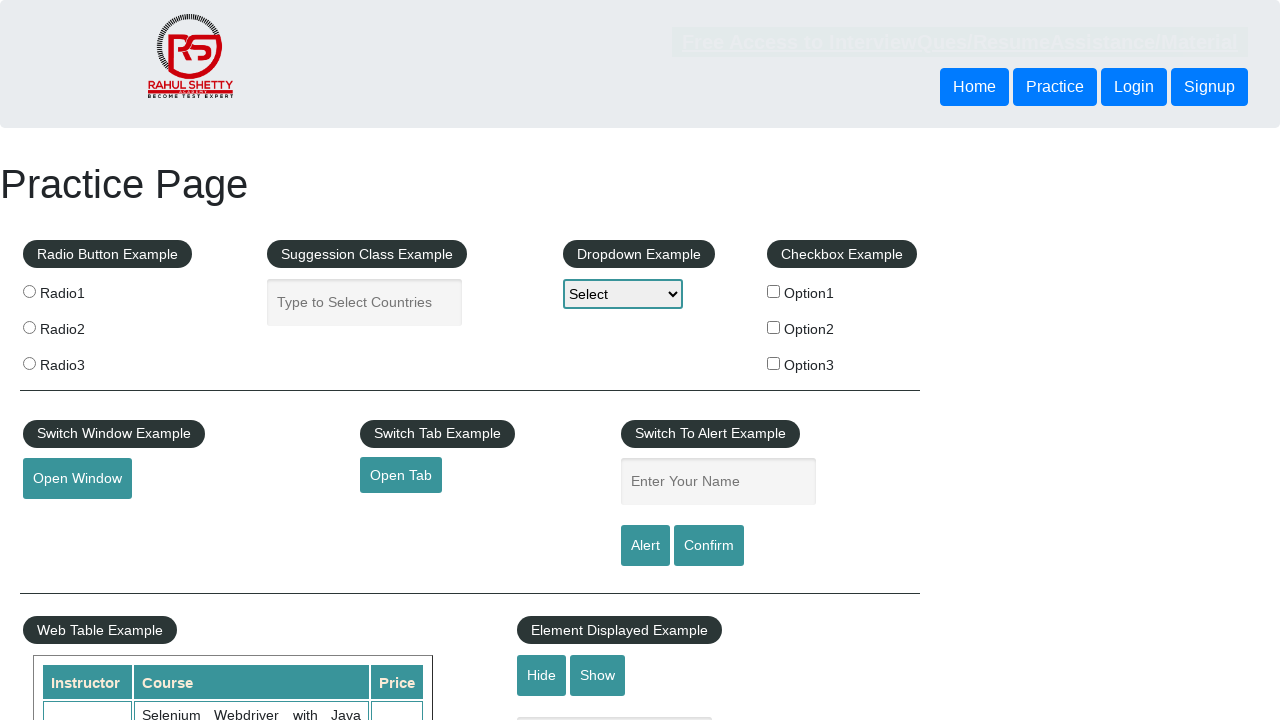

Set up alert handler to accept the dialog
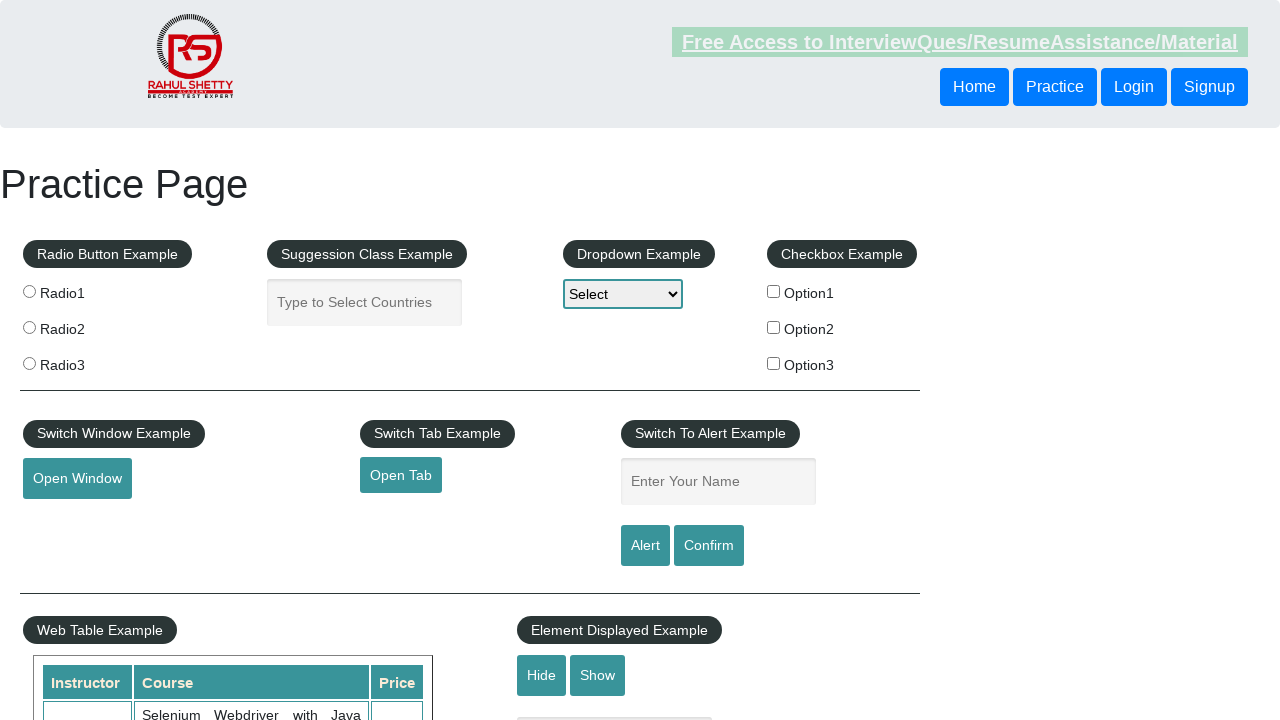

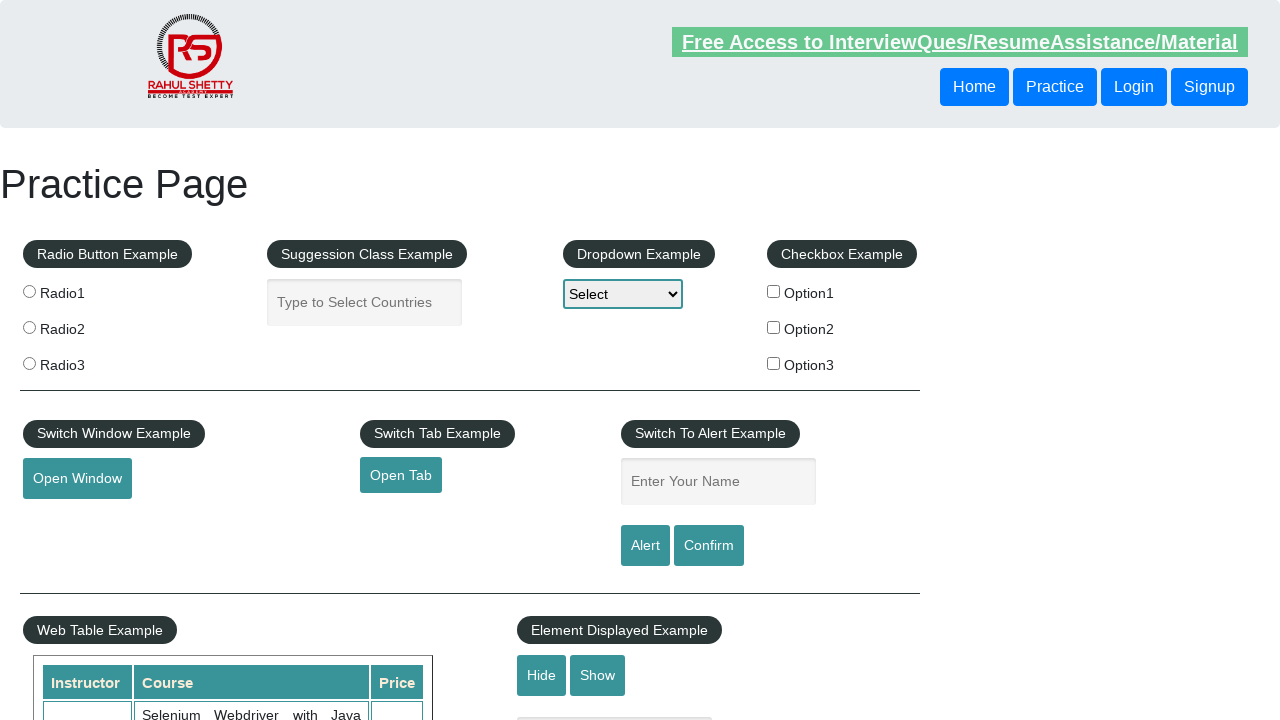